Tests page scrolling functionality by scrolling down the page and scrolling within a specific table element

Starting URL: https://rahulshettyacademy.com/AutomationPractice/

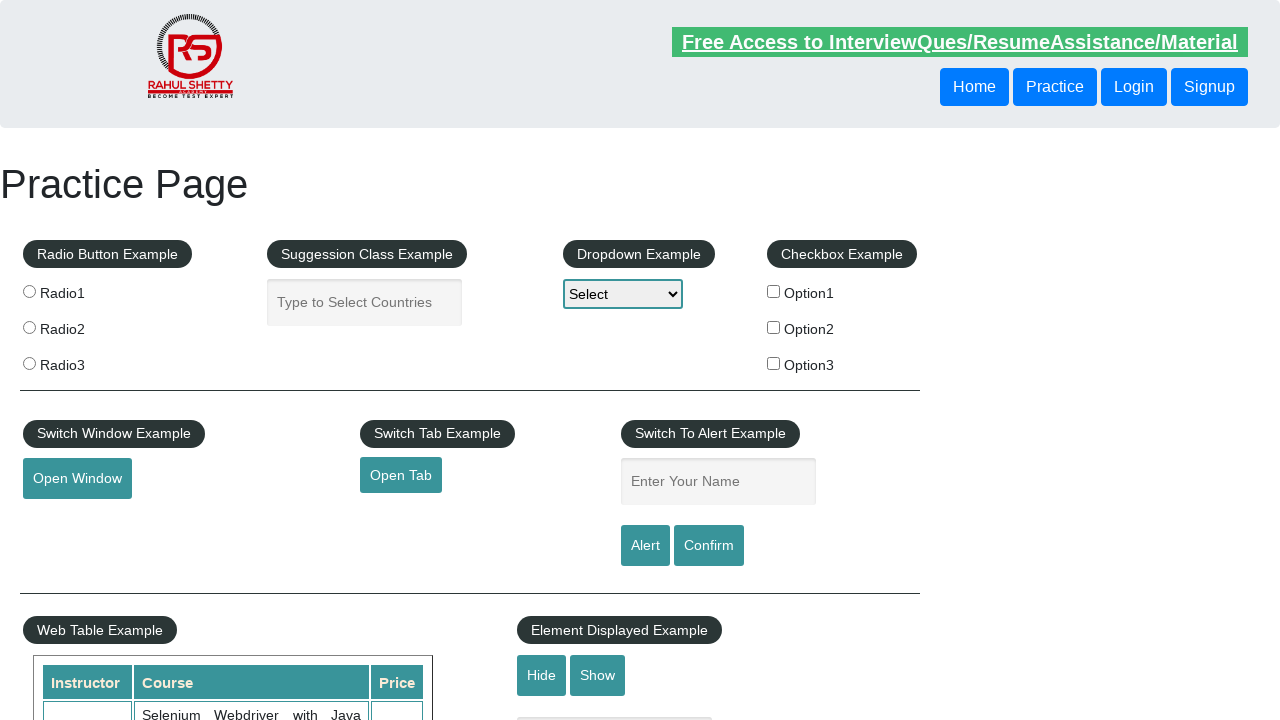

Scrolled down the page by 500 pixels
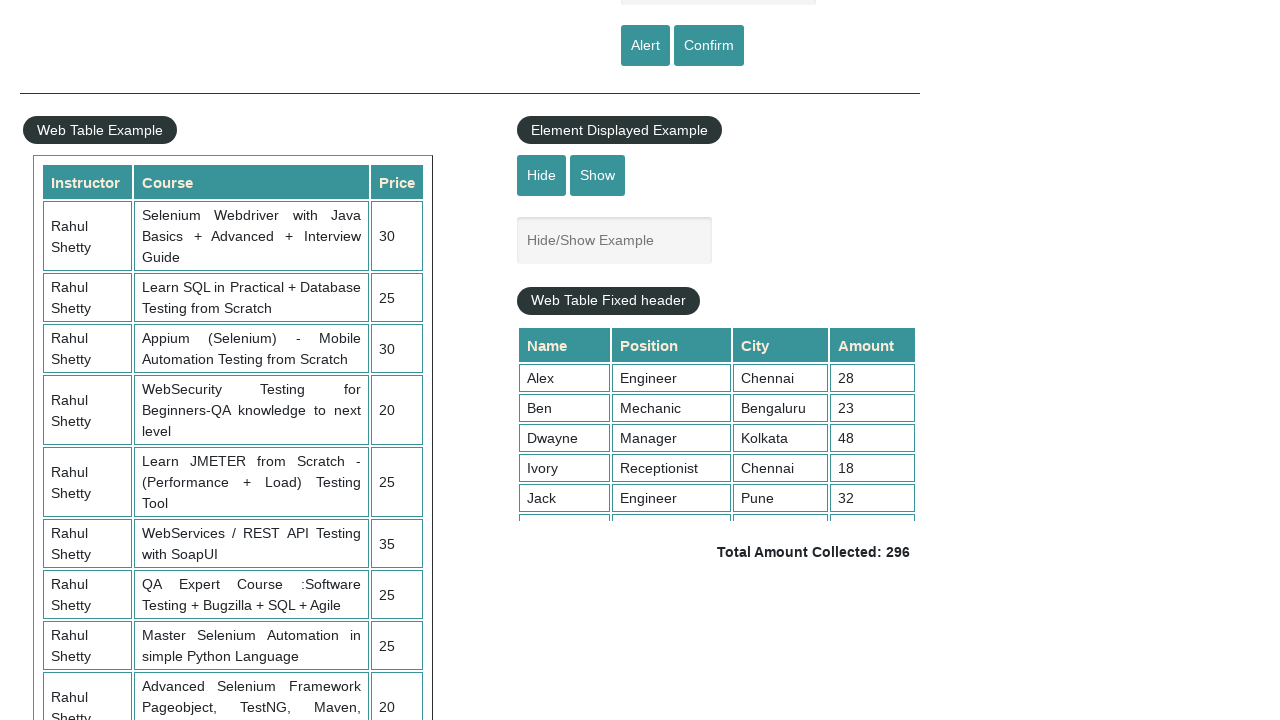

Waited 3 seconds for page scroll to complete
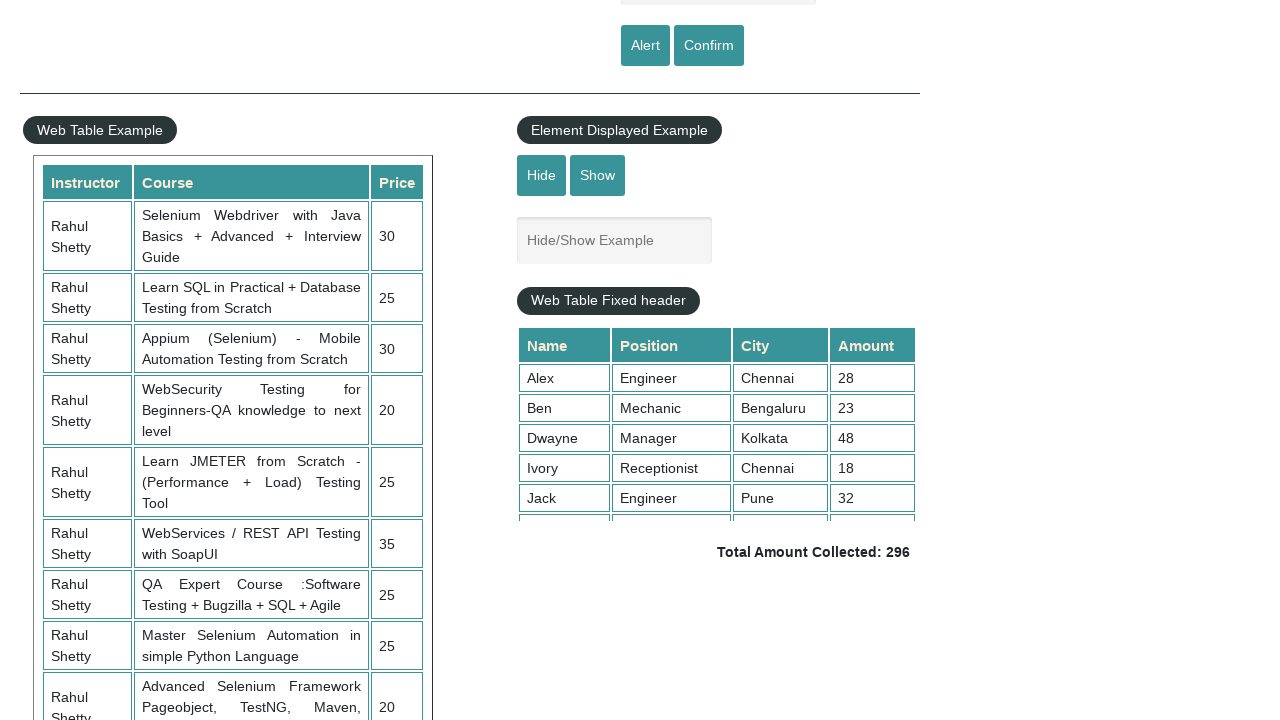

Scrolled within the table element by 500 pixels
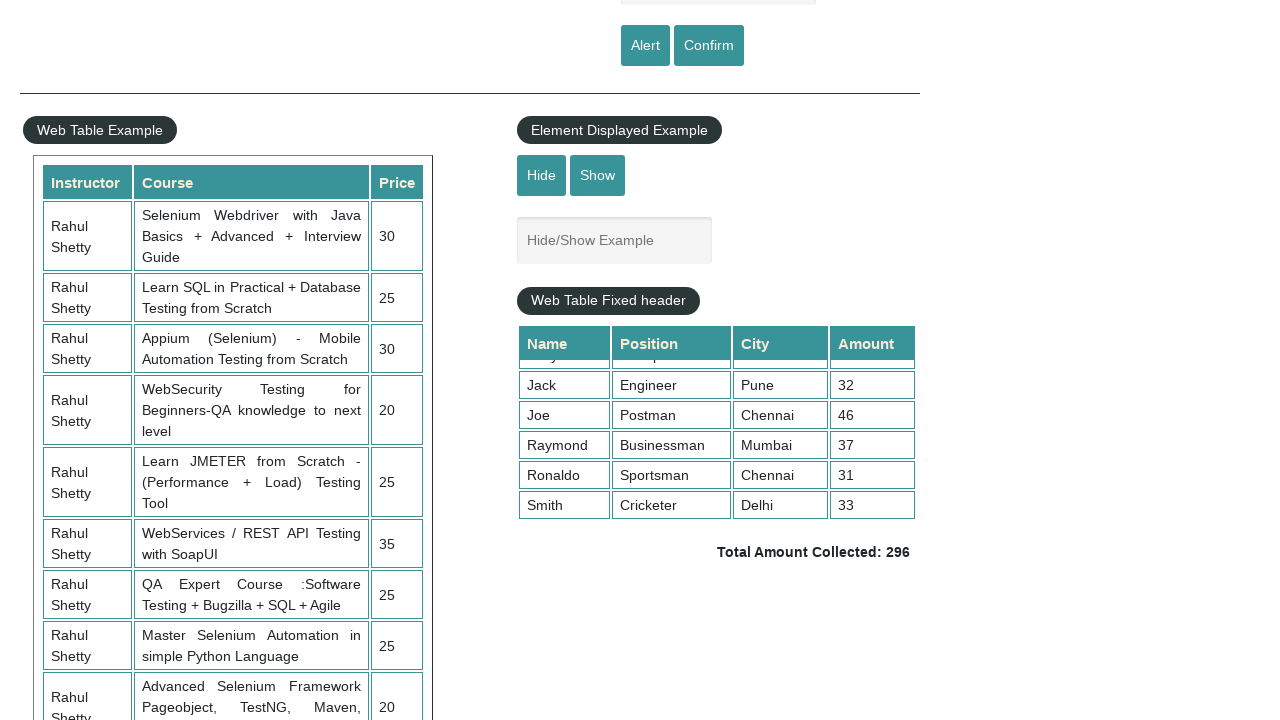

Waited 3 seconds for table scroll to complete
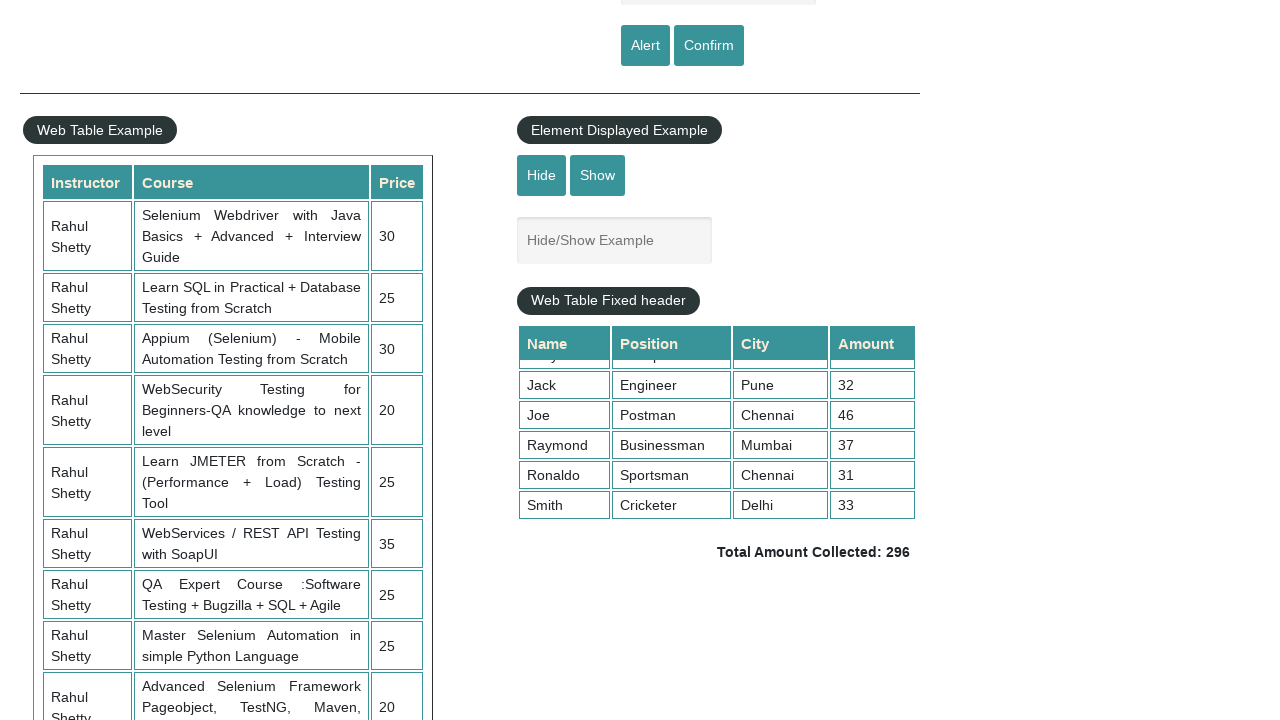

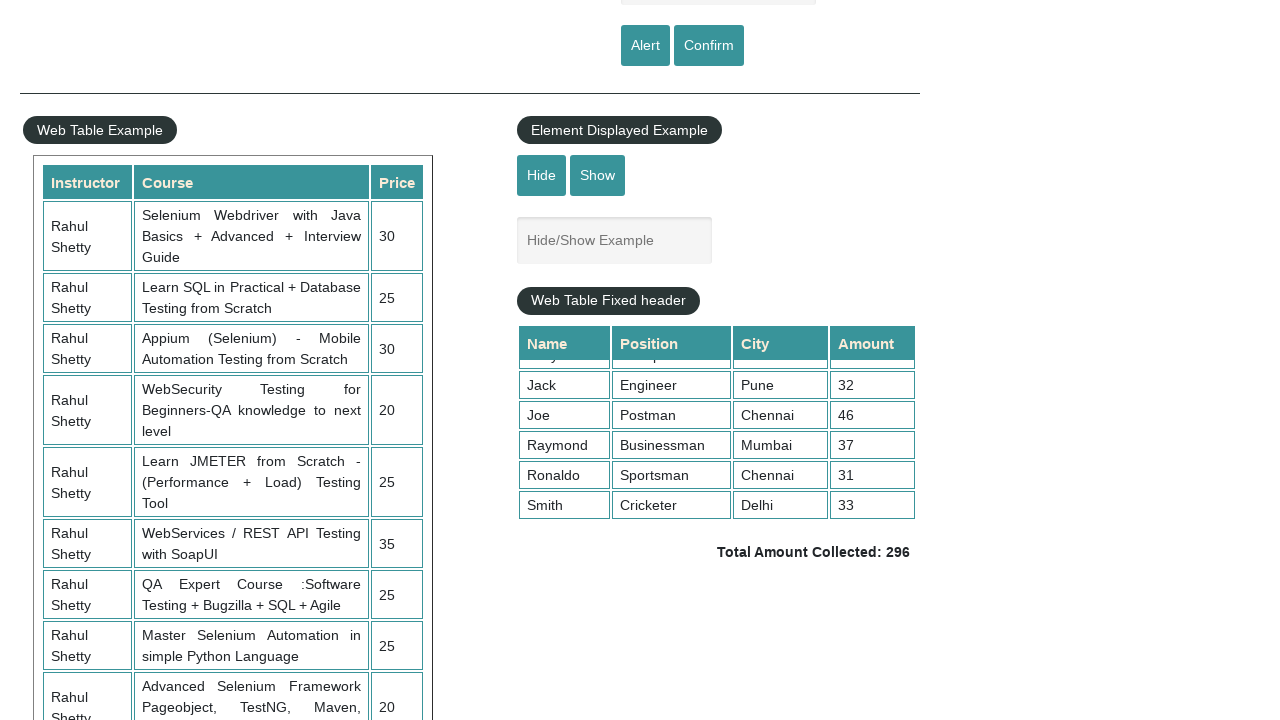